Tests modal dialog functionality by opening a modal and then closing it using JavaScript execution

Starting URL: https://formy-project.herokuapp.com/modal

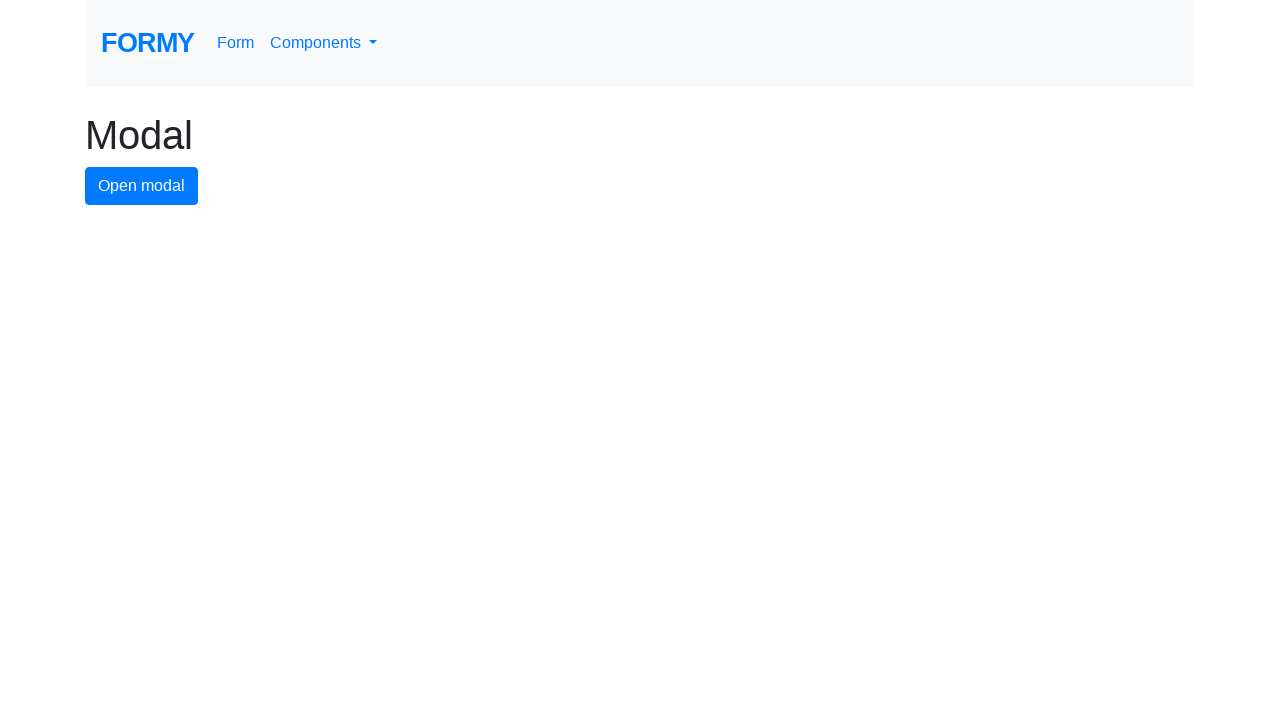

Clicked modal button to open the modal dialog at (142, 186) on #modal-button
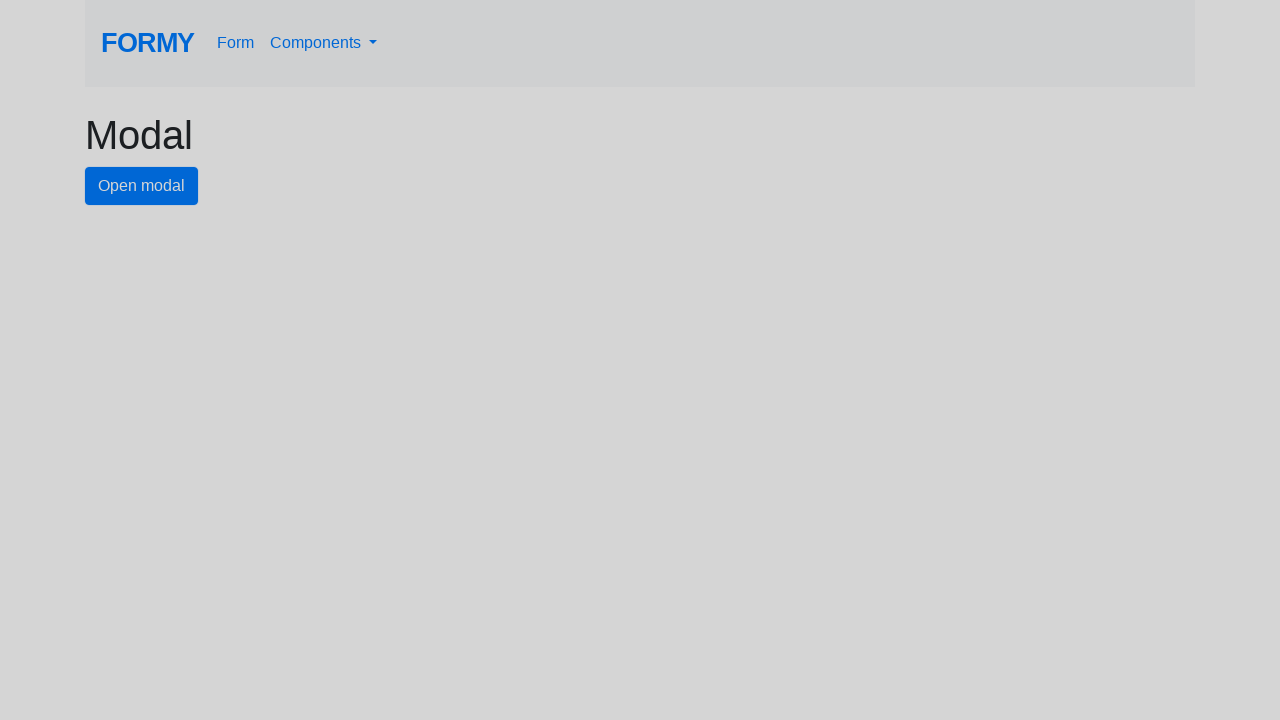

Waited for modal to appear on screen
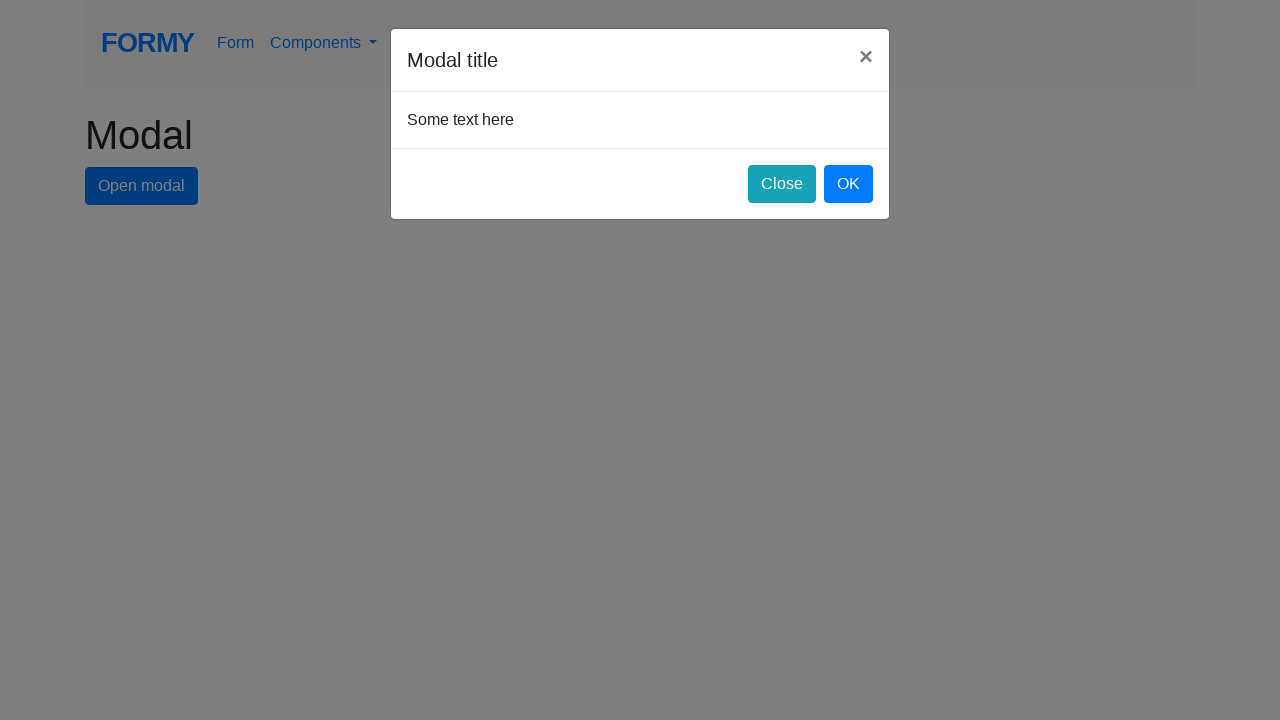

Executed JavaScript to close modal by clicking close button
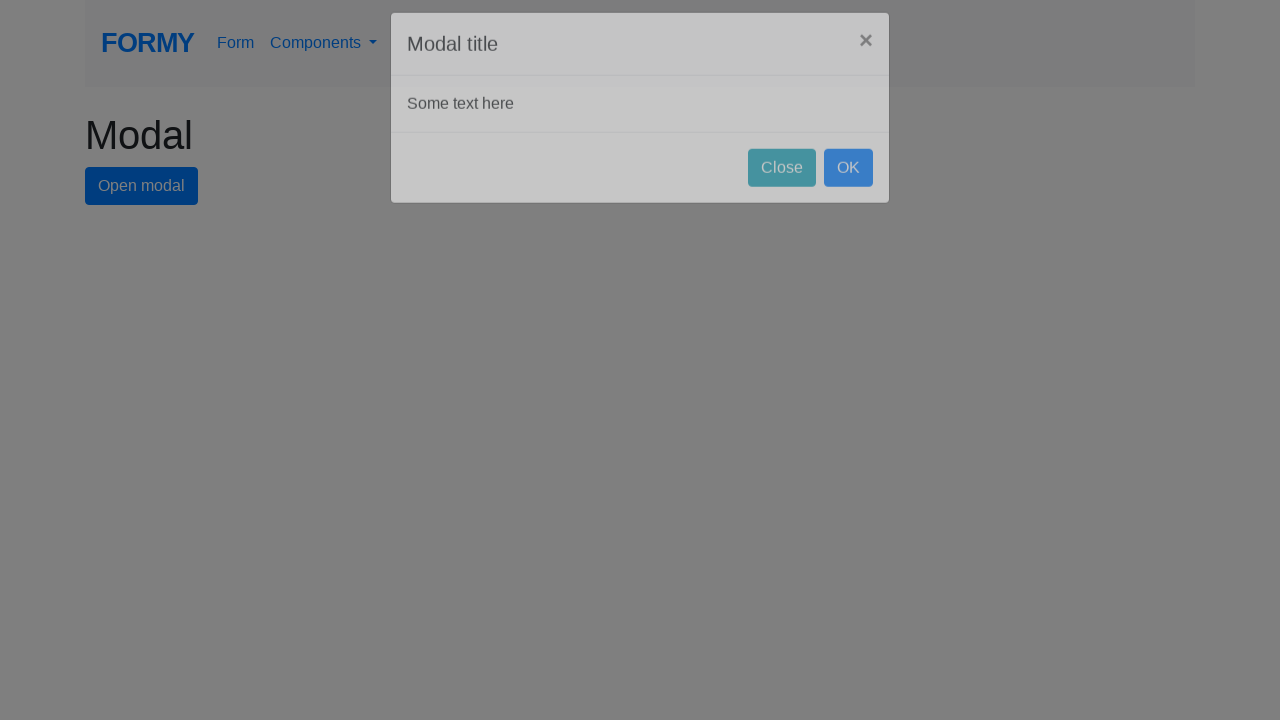

Waited to verify modal was closed
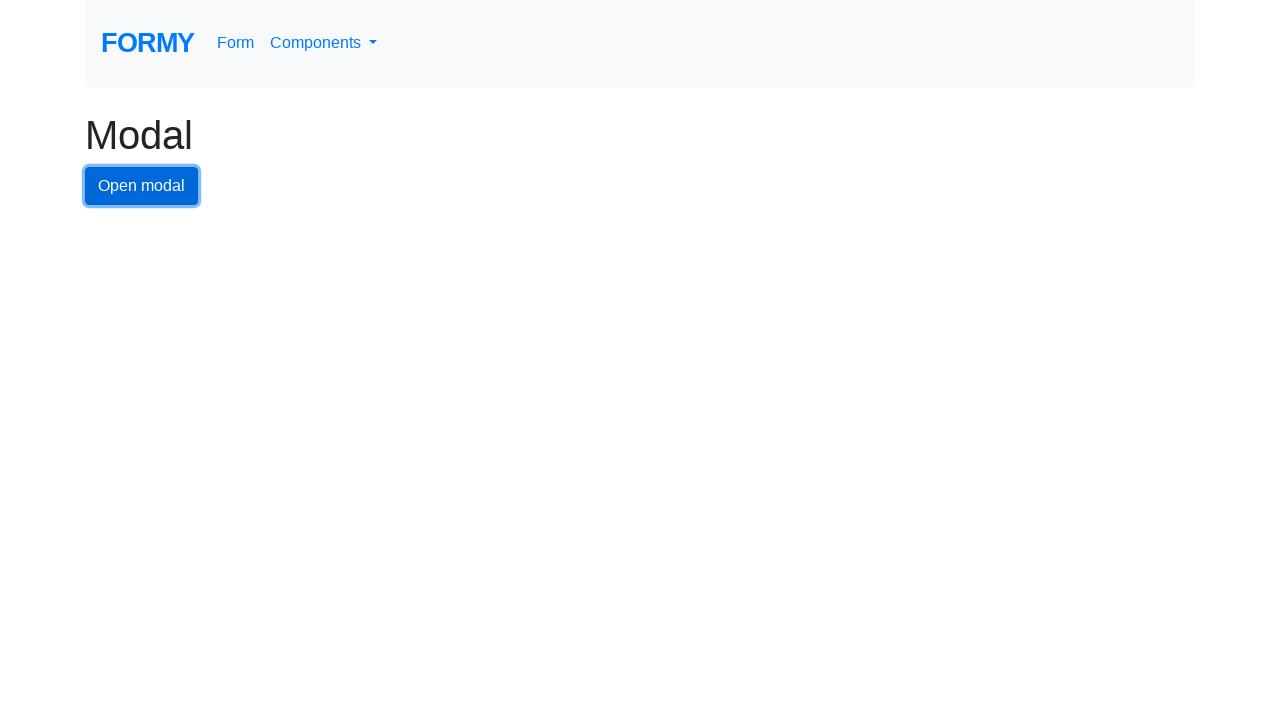

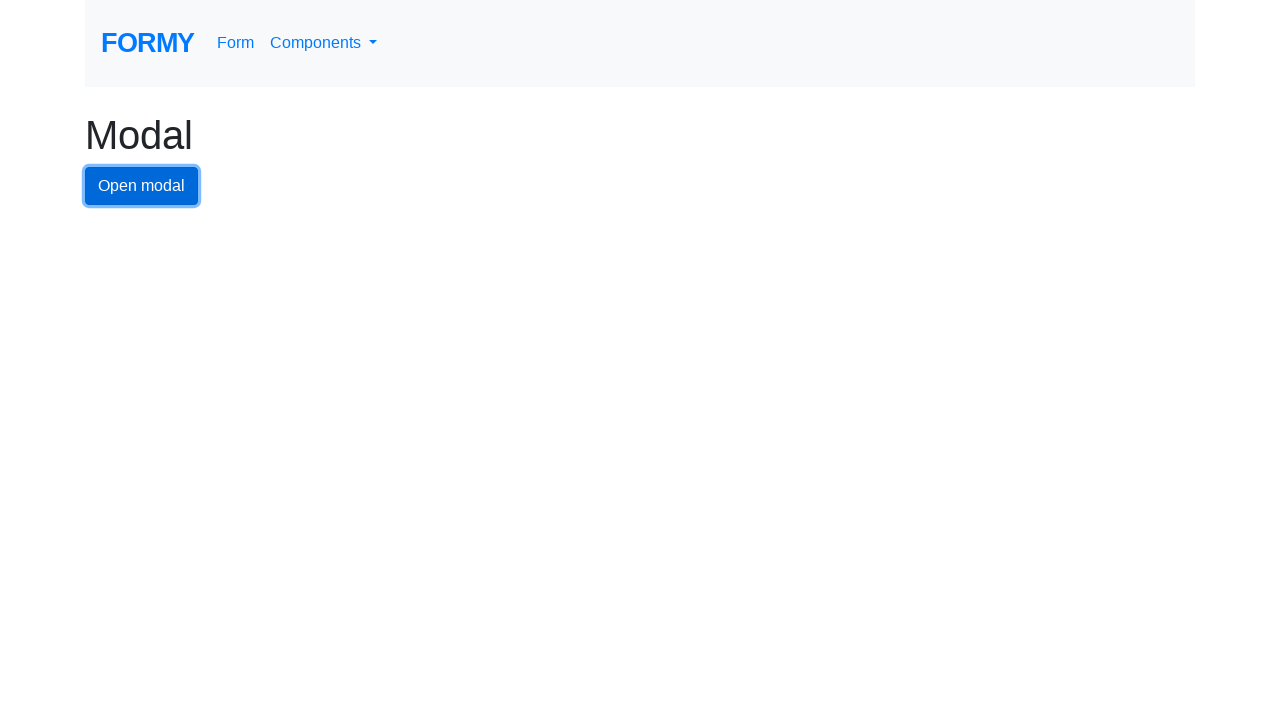